Navigates to Copii Bucuresti page and tests clicking on visit site buttons

Starting URL: https://www.bucuresti365.ro/firme/copii-bucuresti

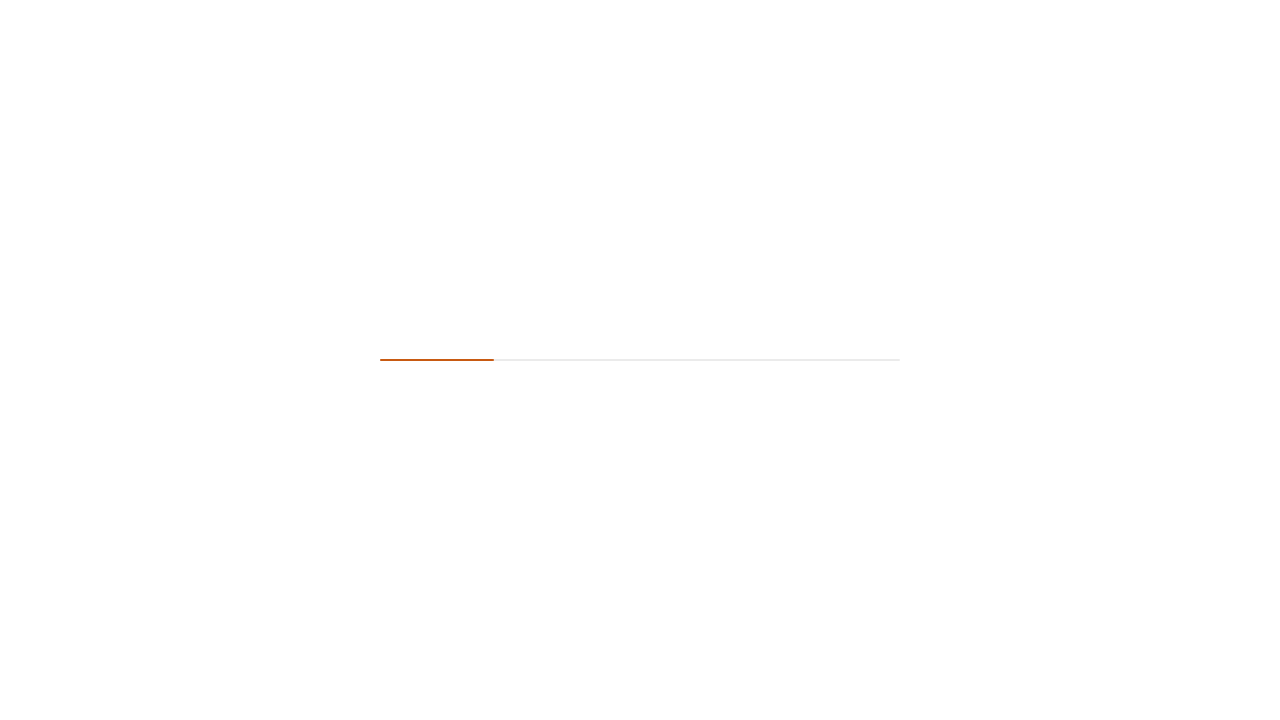

Found all visit site buttons on Copii Bucuresti page
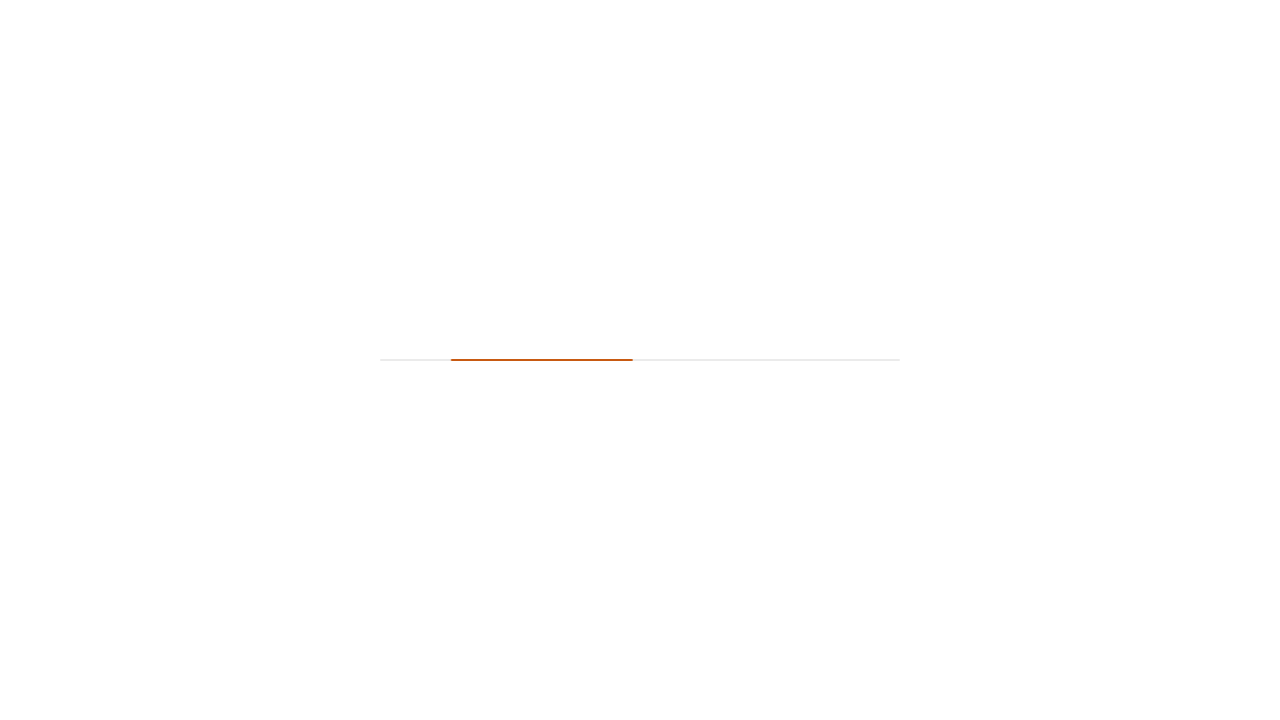

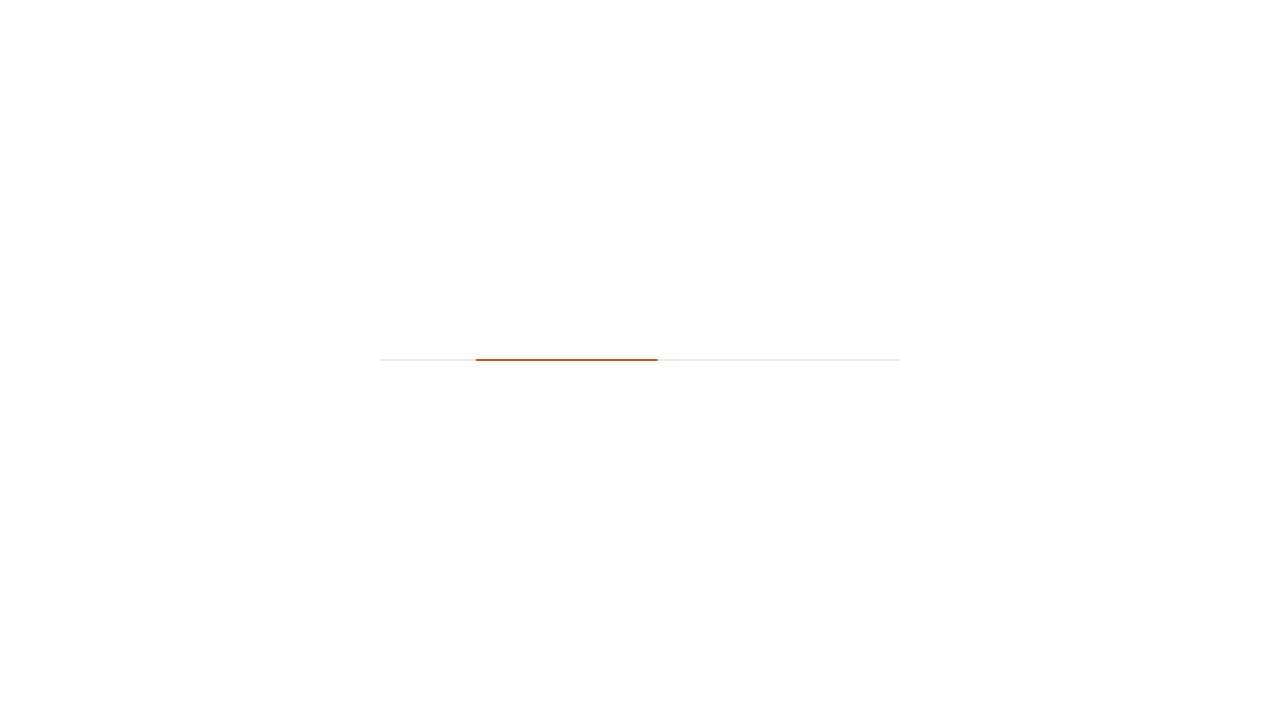